Simple test that navigates to the Lebara mobile website homepage

Starting URL: https://mobile.lebara.com/gb/en/

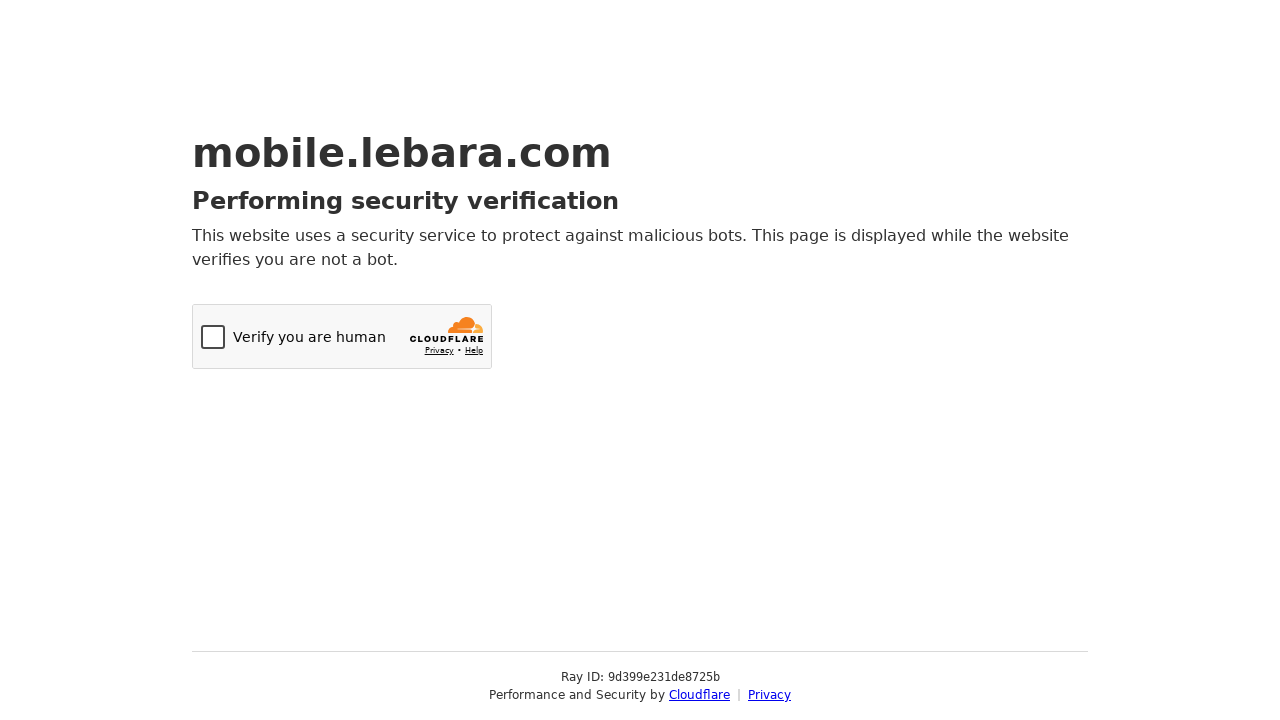

Navigated to Lebara mobile website homepage
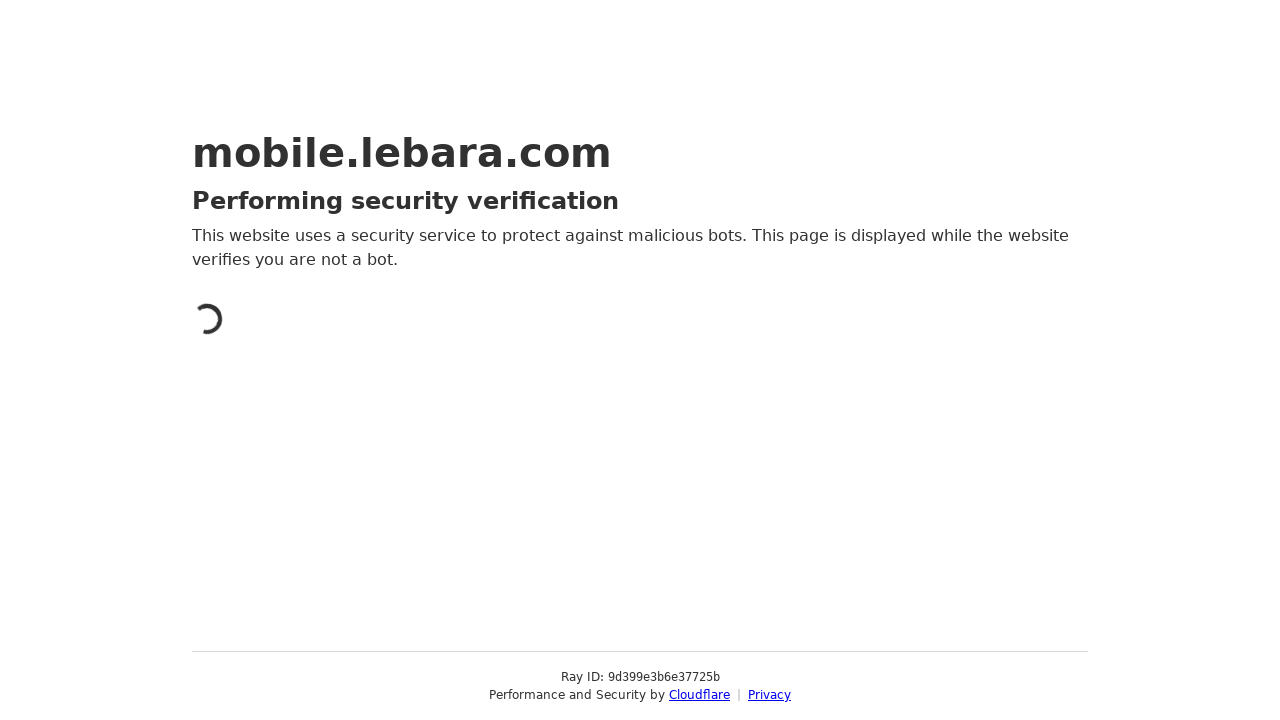

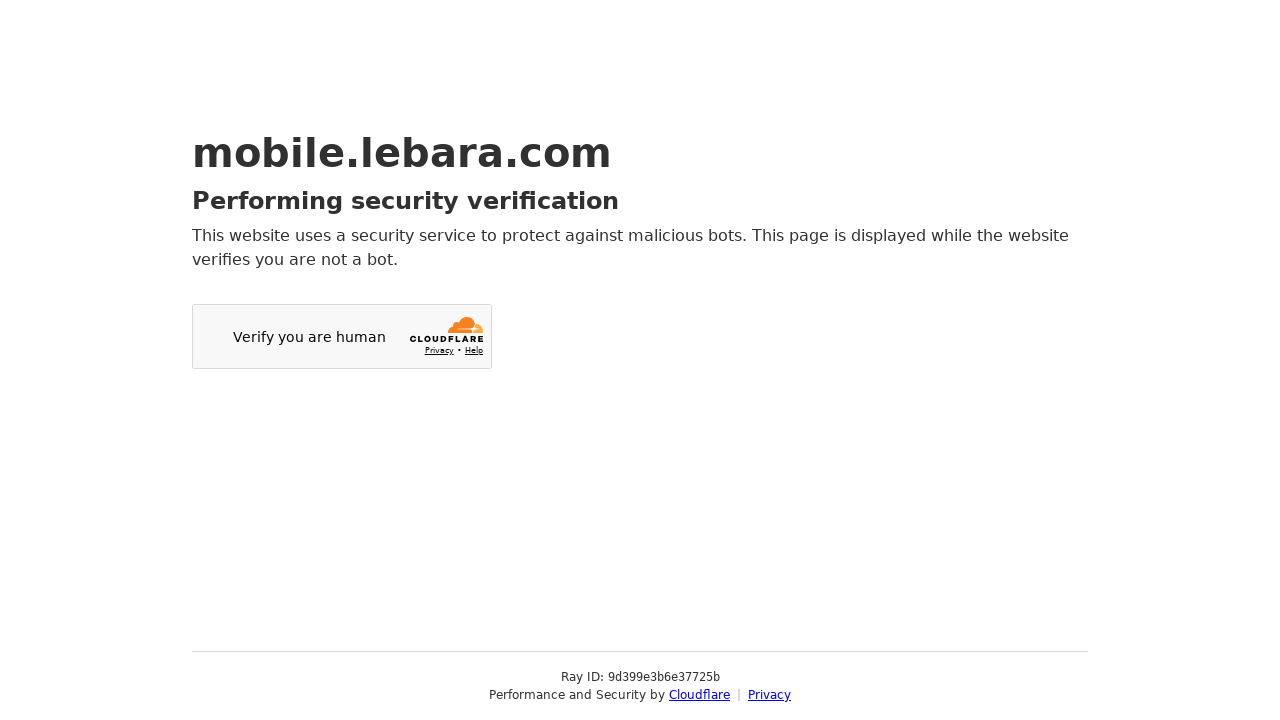